Tests that a saved change persists by editing an employee name, saving the change, switching to another employee, and verifying the new name remains when returning.

Starting URL: https://devmountain-qa.github.io/employee-manager/1.2_Version/index.html

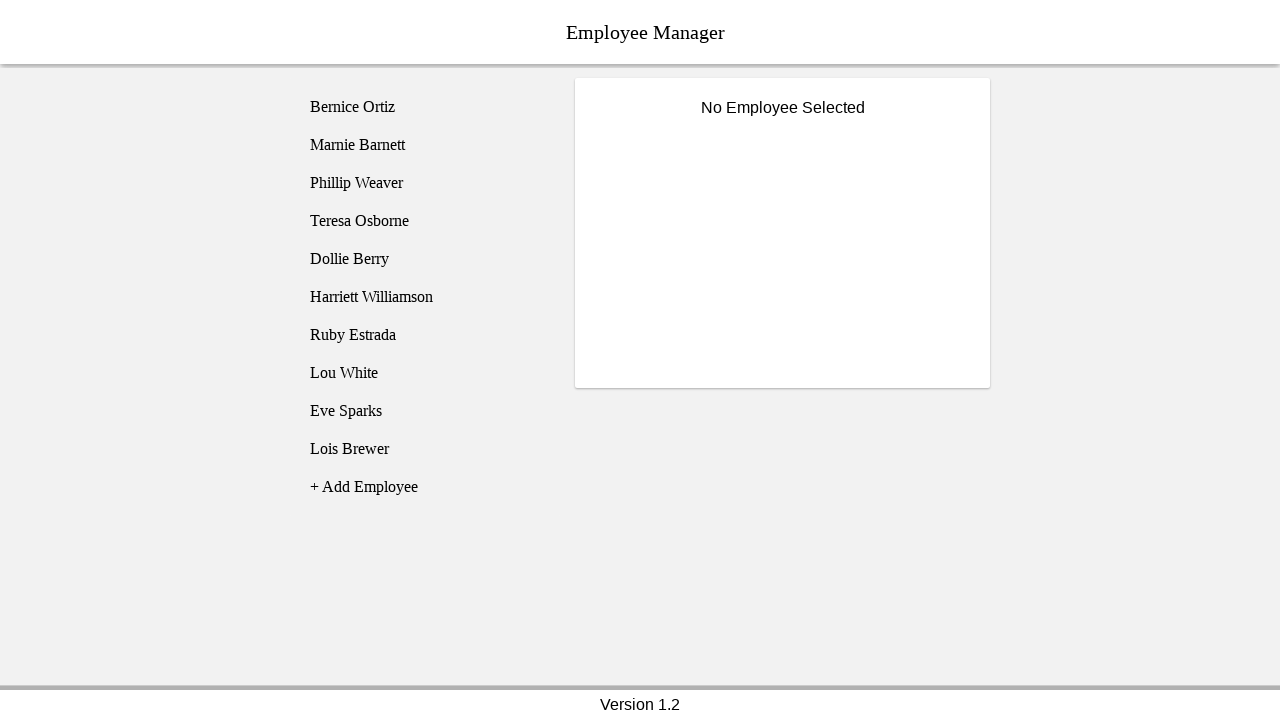

Clicked on Bernice Ortiz employee at (425, 107) on [name='employee1']
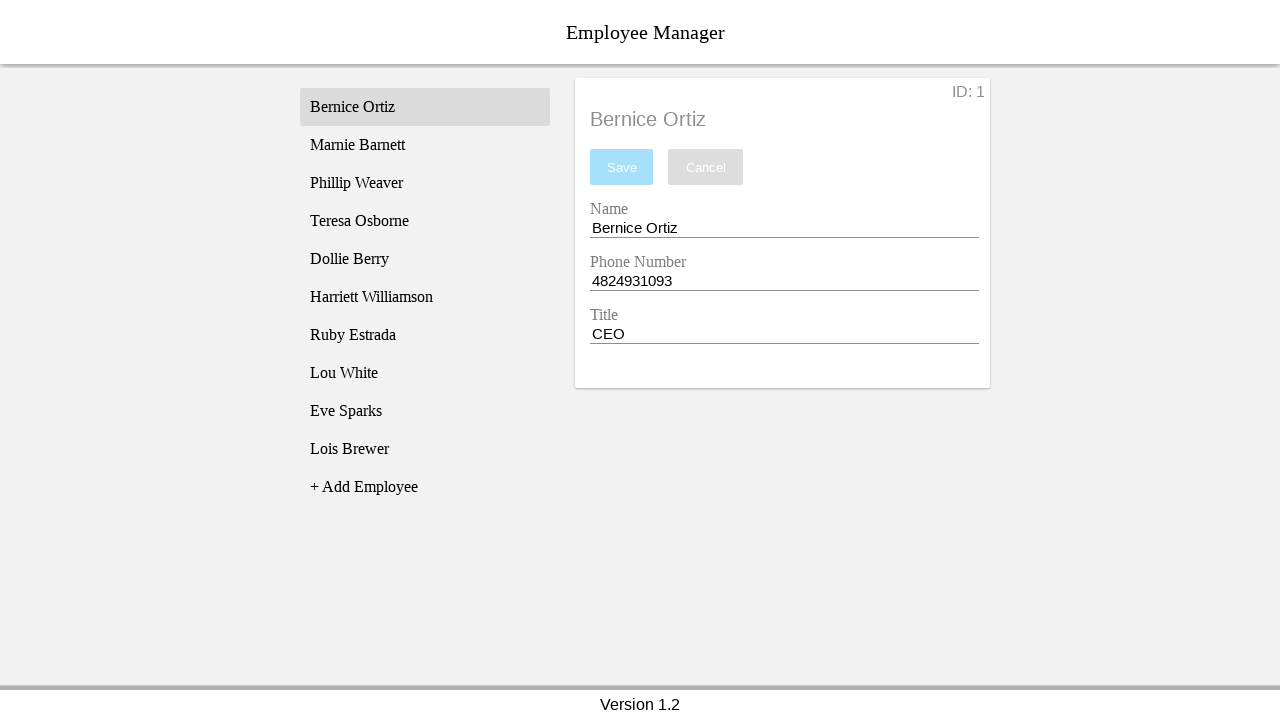

Name input field became visible
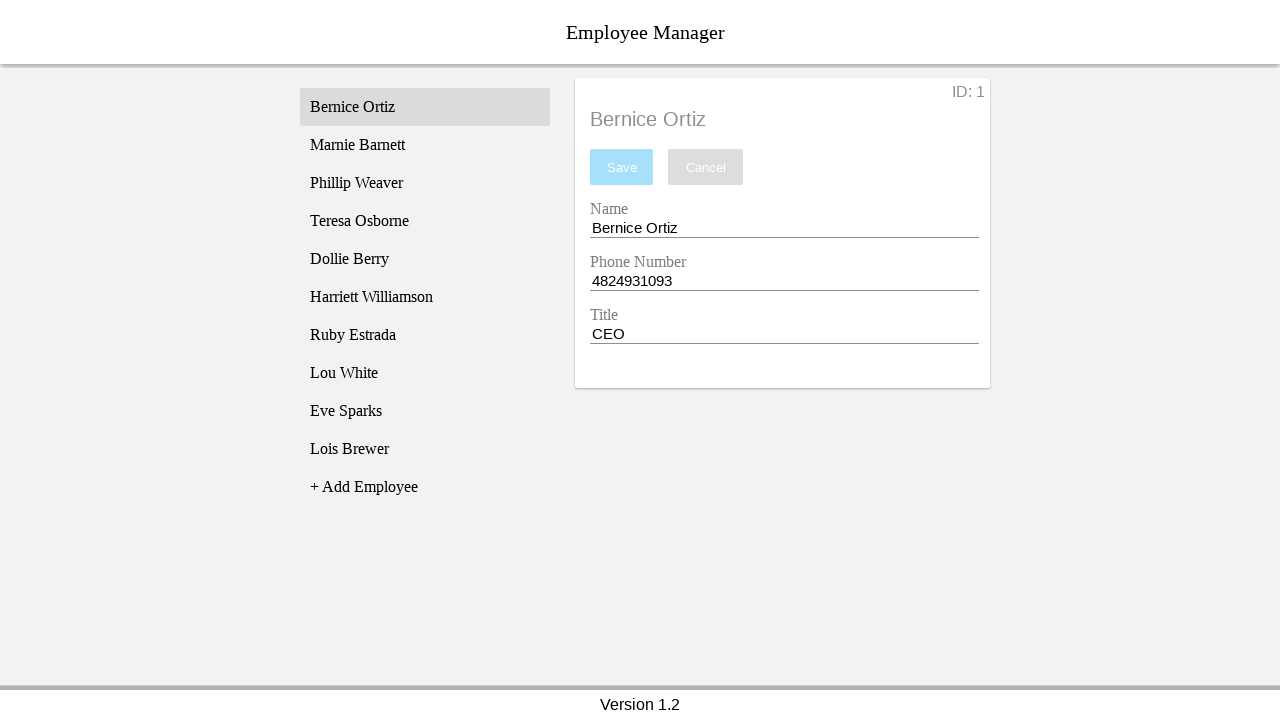

Filled name field with 'Test Name' on [name='nameEntry']
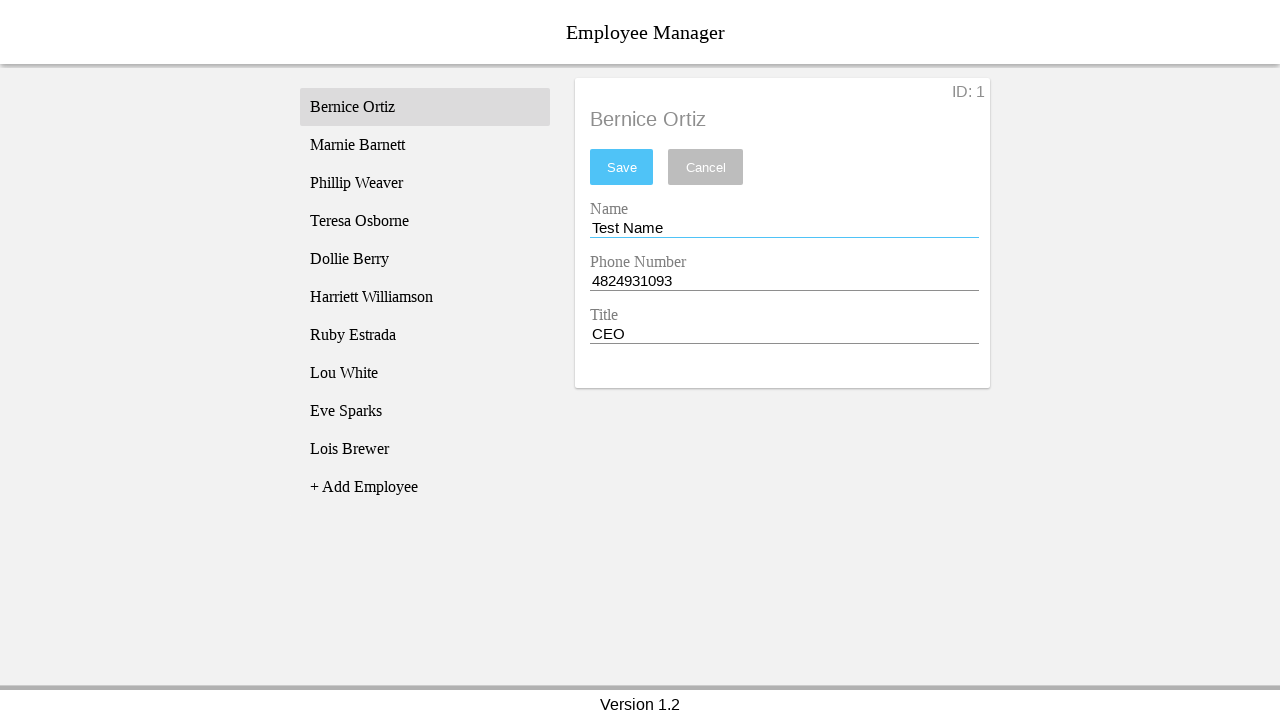

Clicked save button to save the name change at (622, 167) on #saveBtn
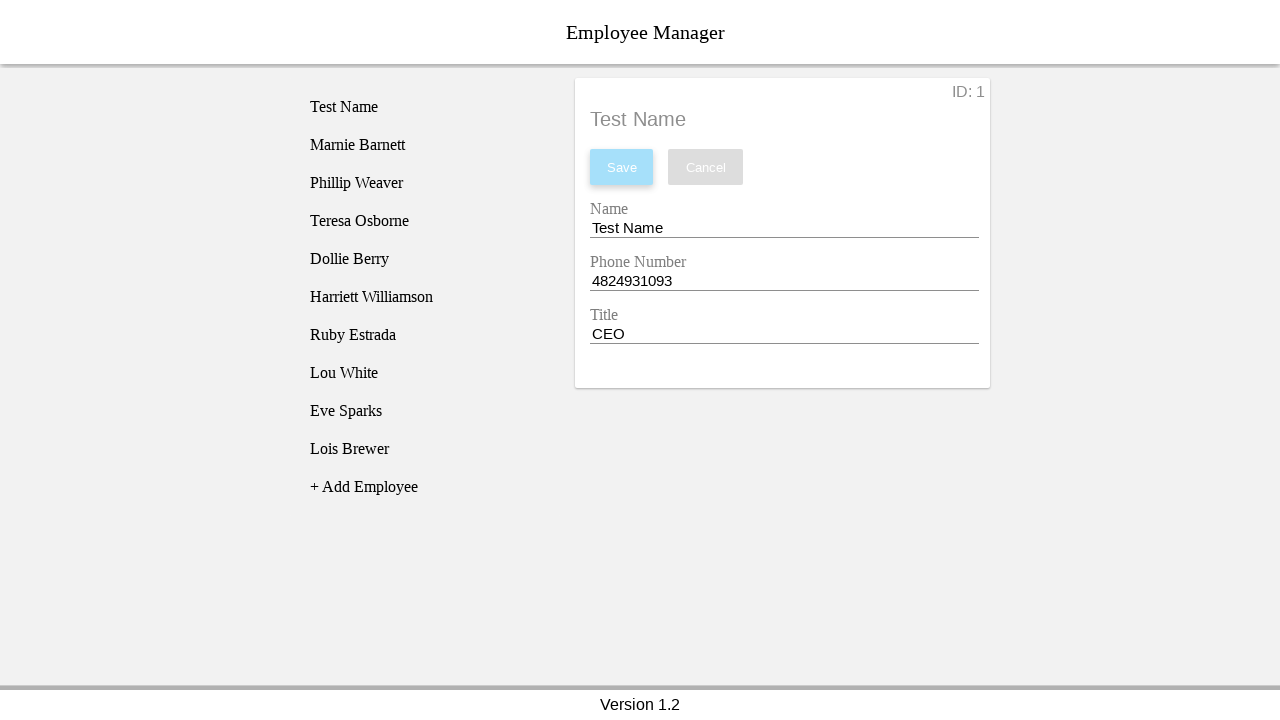

Switched to Phillip Weaver employee at (425, 183) on [name='employee3']
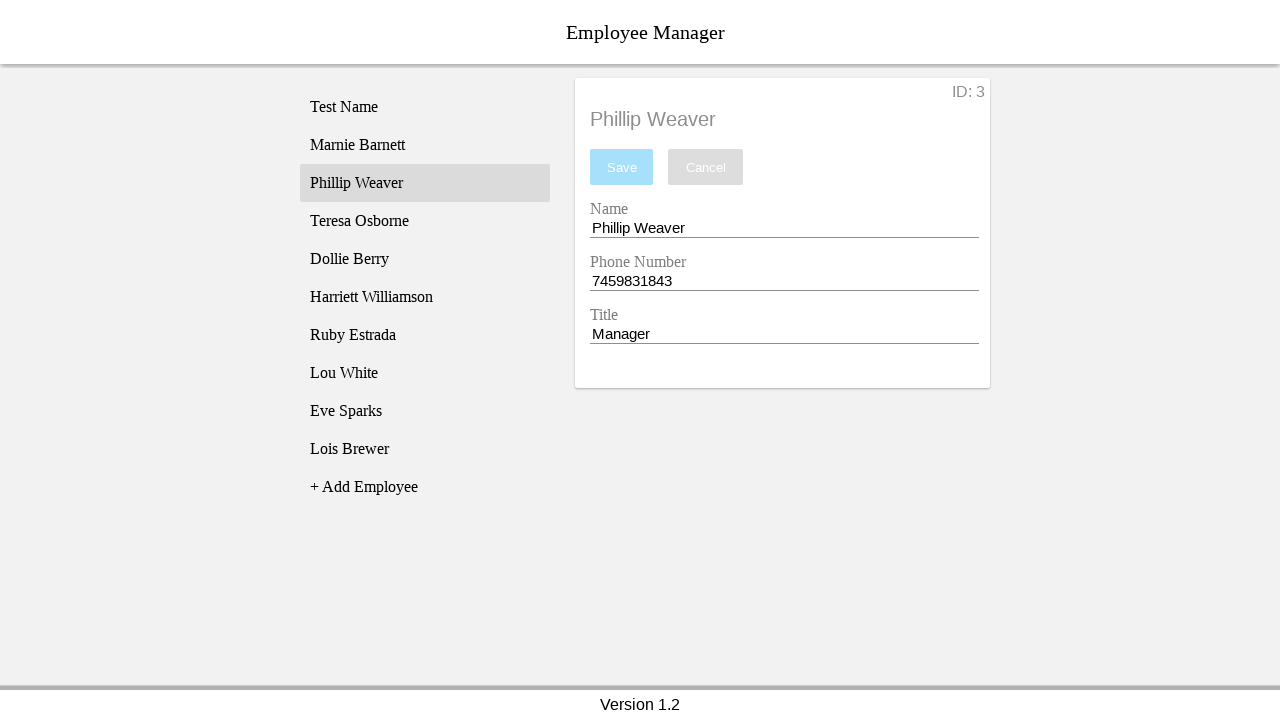

Switched back to Bernice Ortiz employee at (425, 107) on [name='employee1']
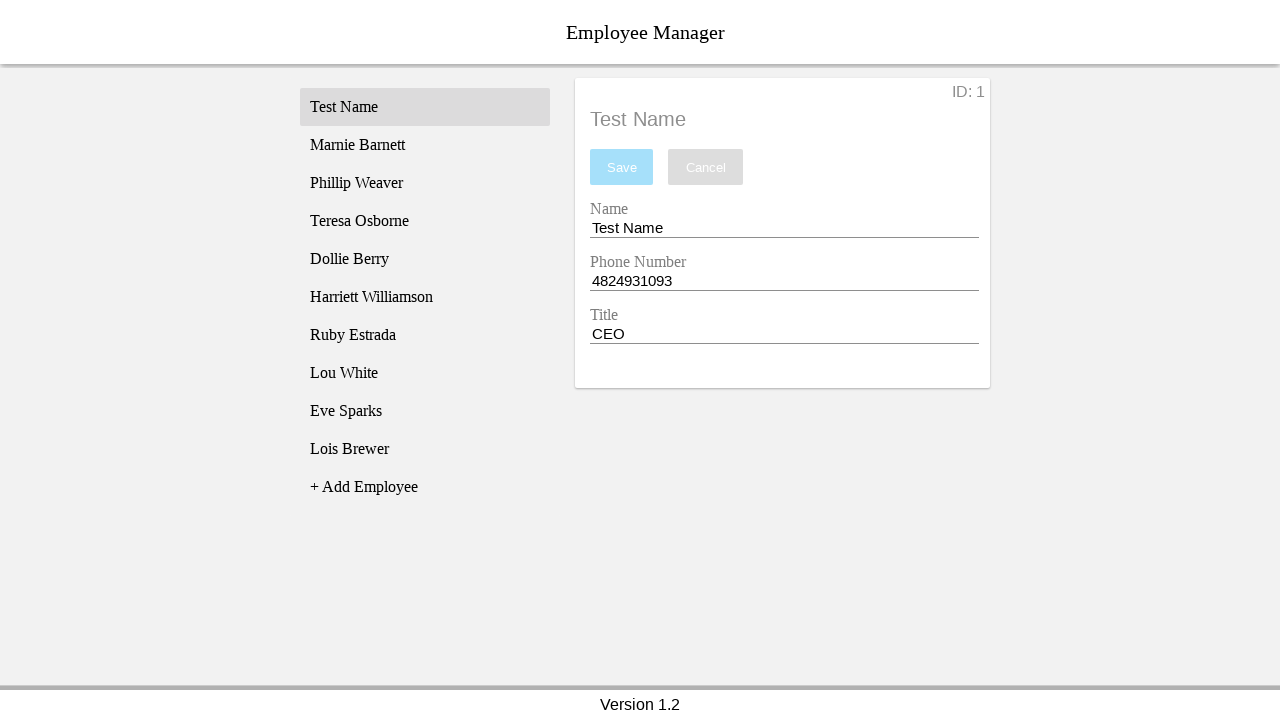

Name input field became visible to verify saved change
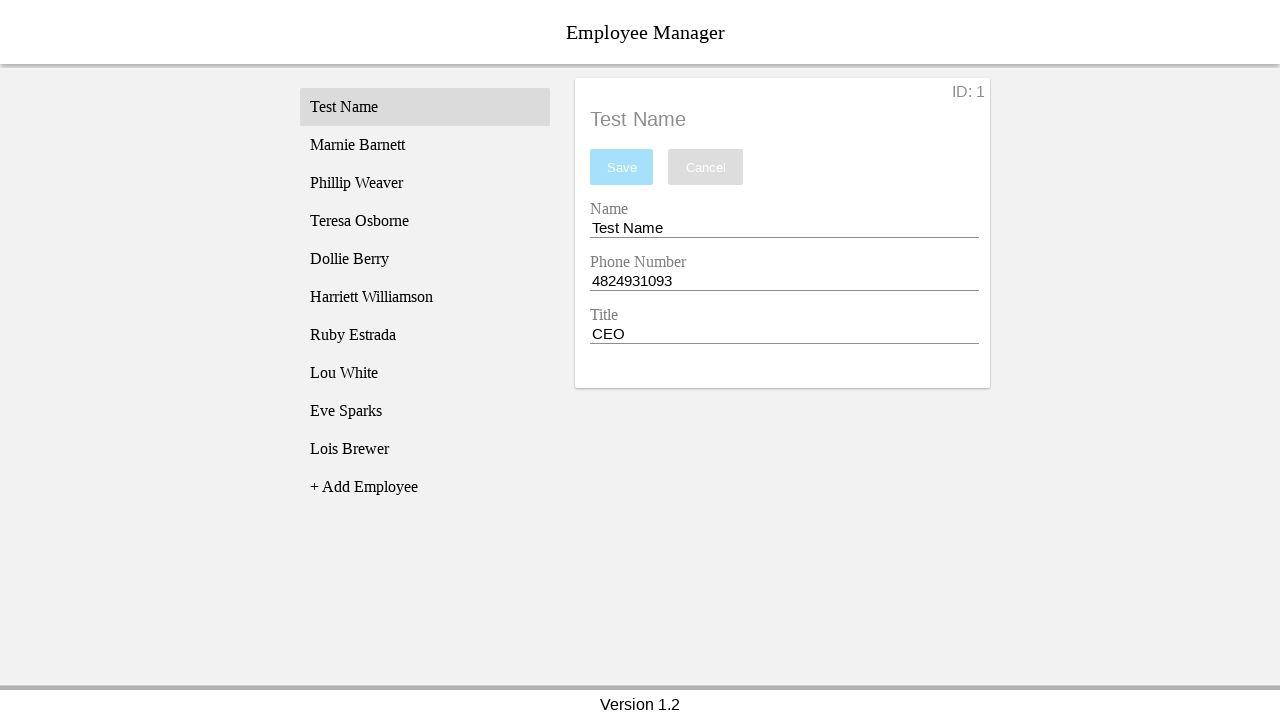

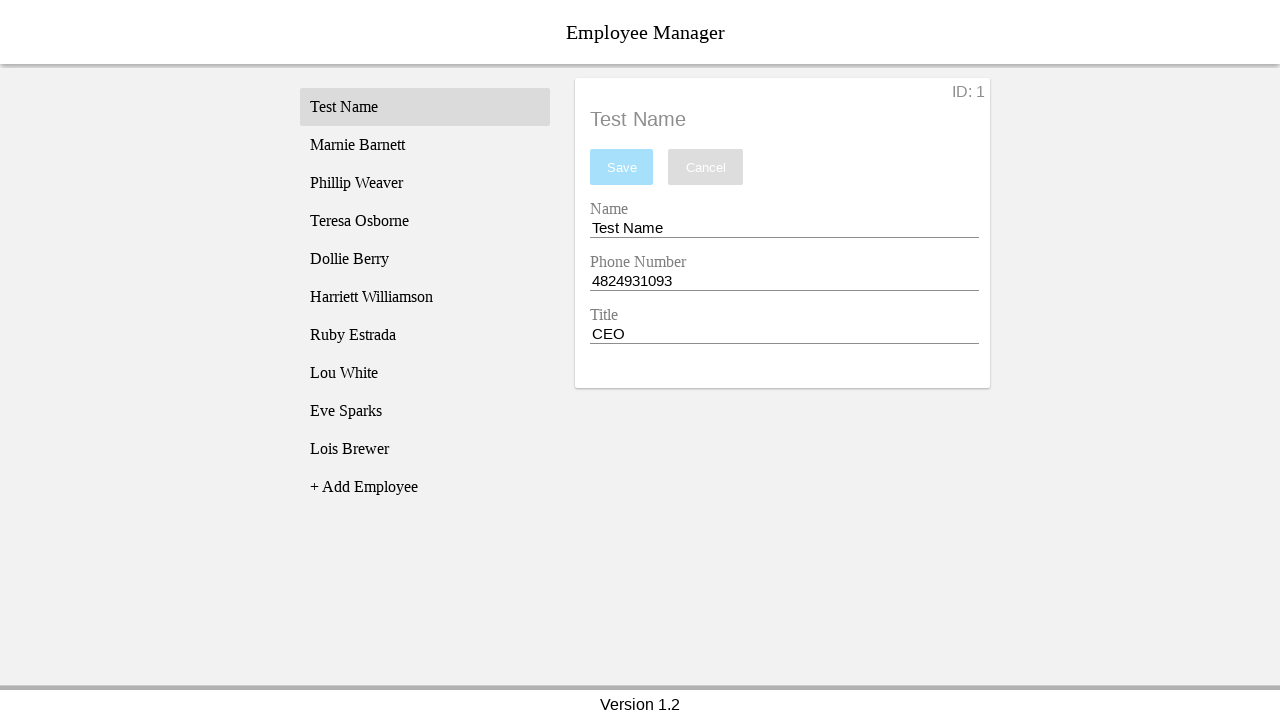